Tests file download functionality by navigating to a download page, clicking the first download link, and verifying that a file is downloaded.

Starting URL: https://the-internet.herokuapp.com/download

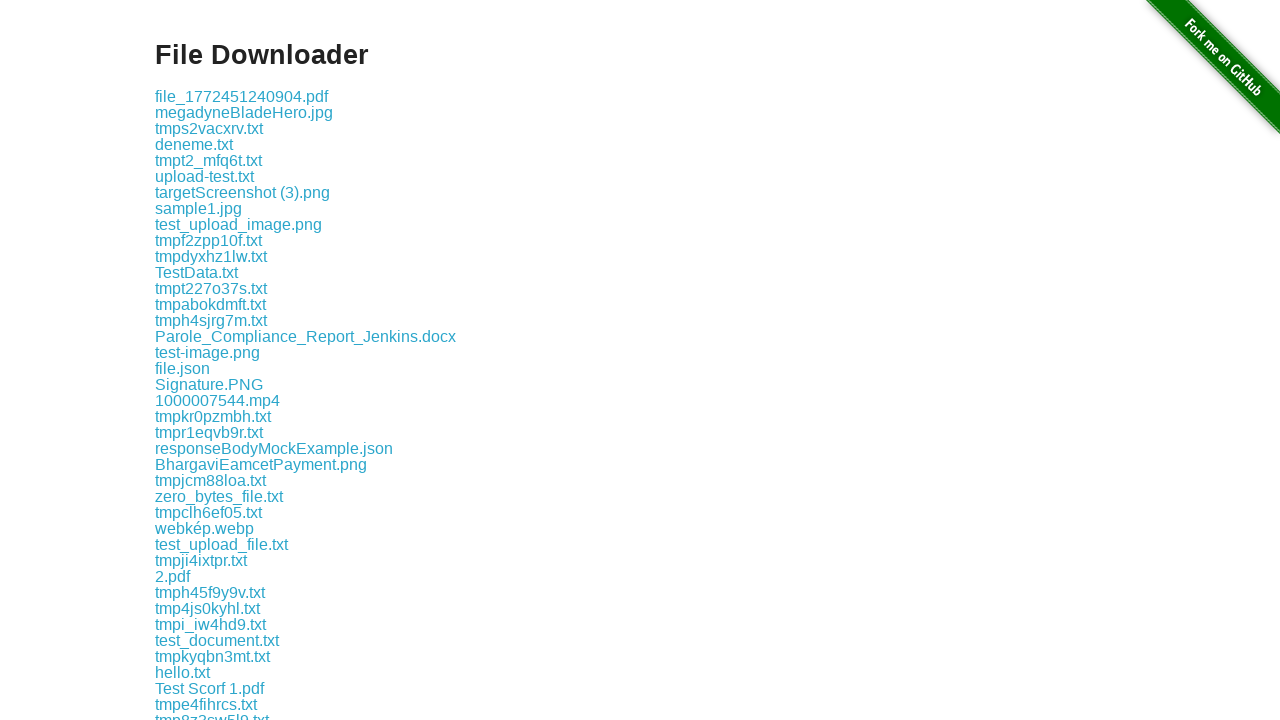

Clicked the first download link at (242, 96) on .example a
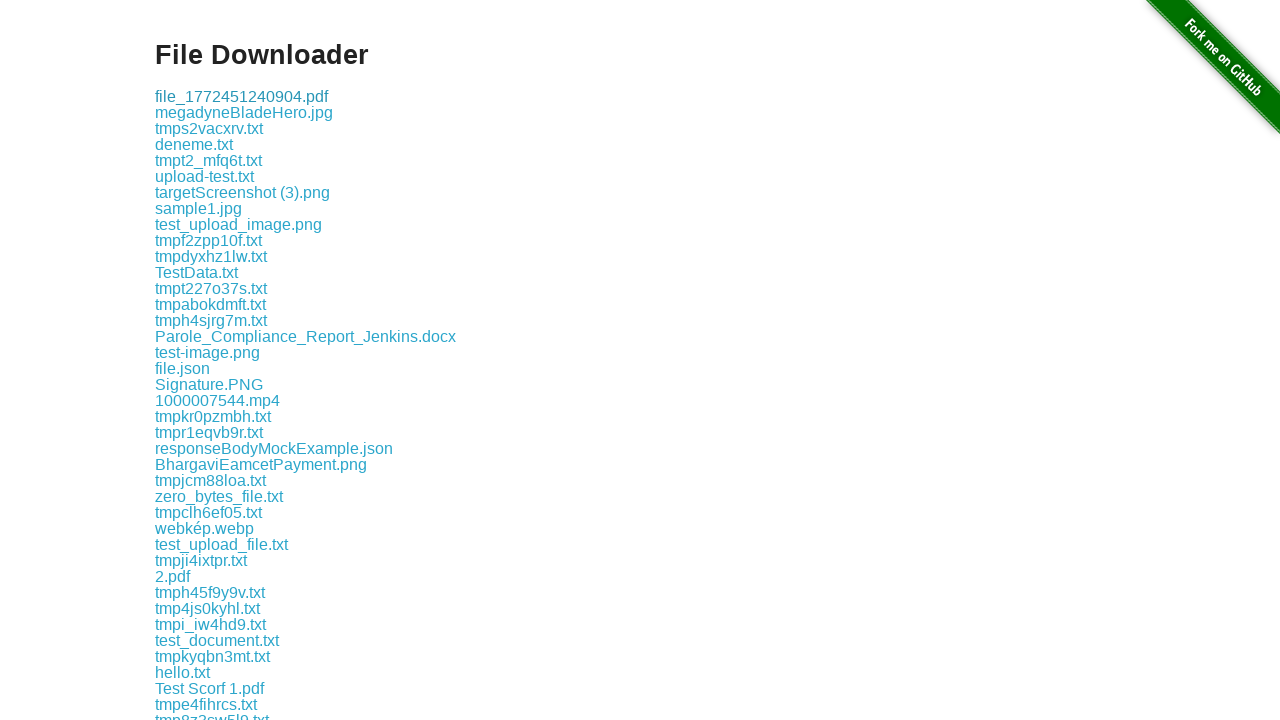

Waited 3 seconds for download to complete
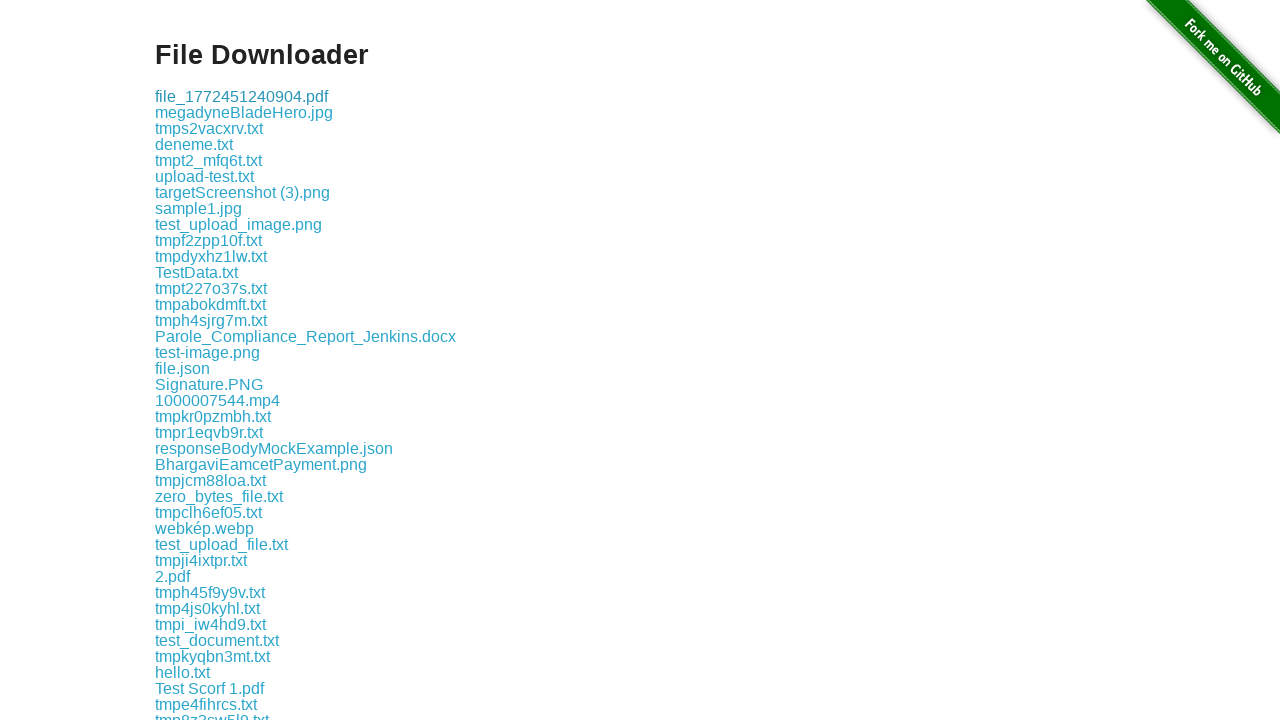

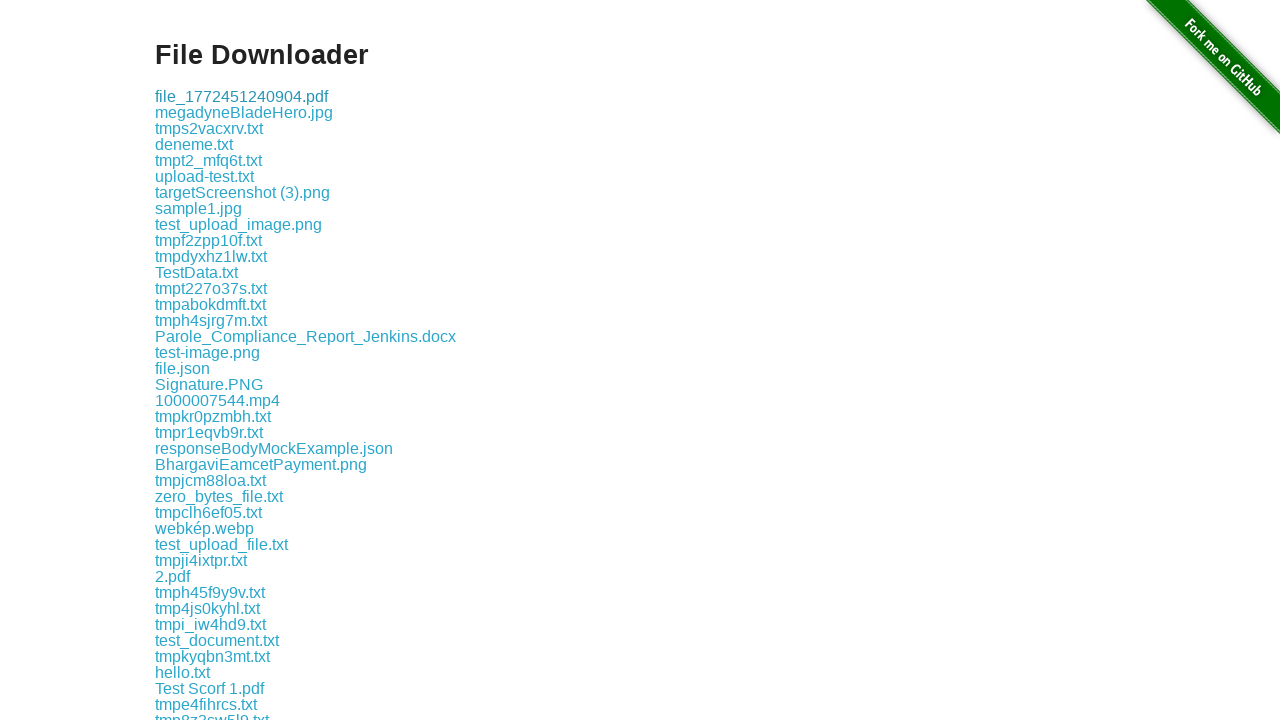